Tests that new todo items are appended to the bottom of the list by creating 3 items

Starting URL: https://demo.playwright.dev/todomvc

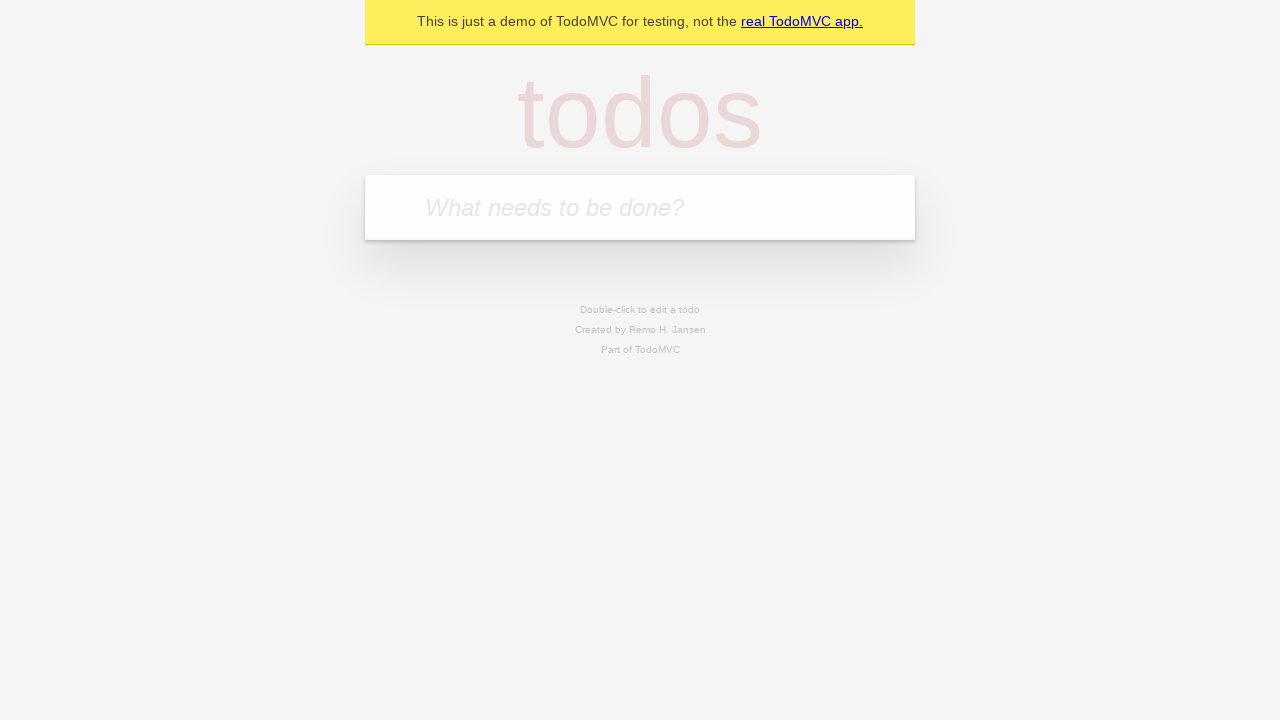

Filled todo input with 'buy some cheese' on internal:attr=[placeholder="What needs to be done?"i]
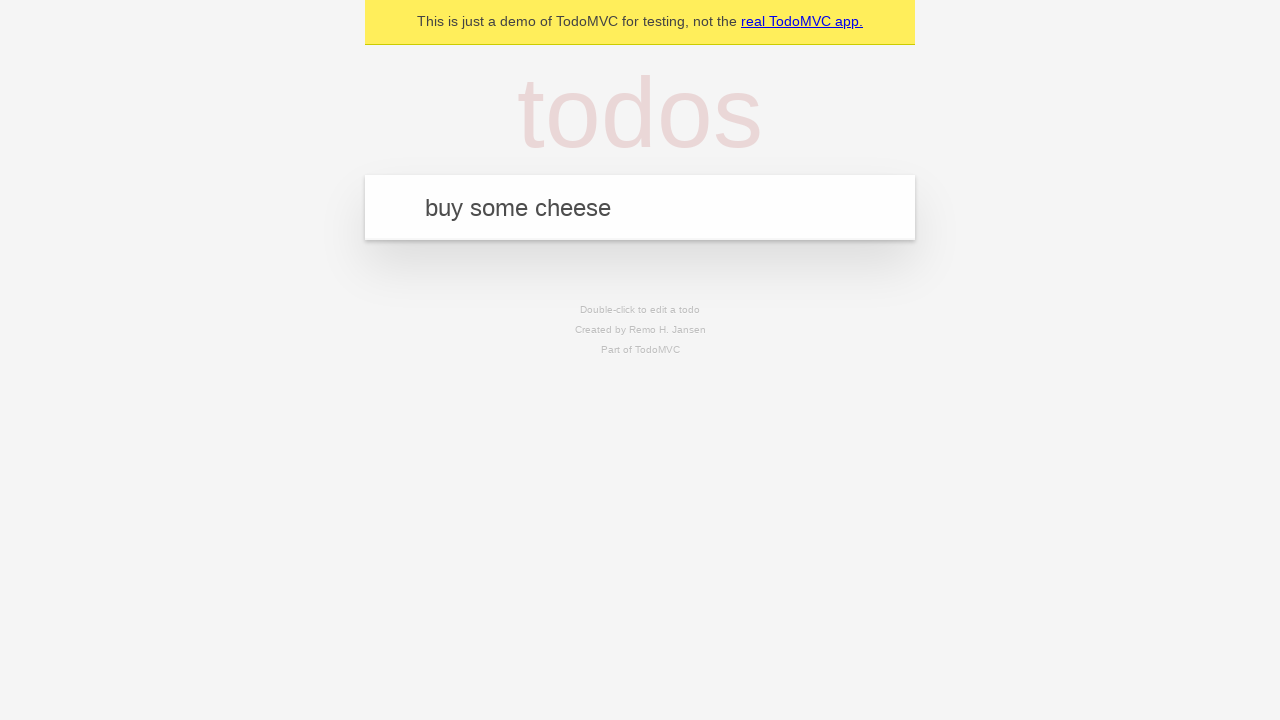

Pressed Enter to add first todo item on internal:attr=[placeholder="What needs to be done?"i]
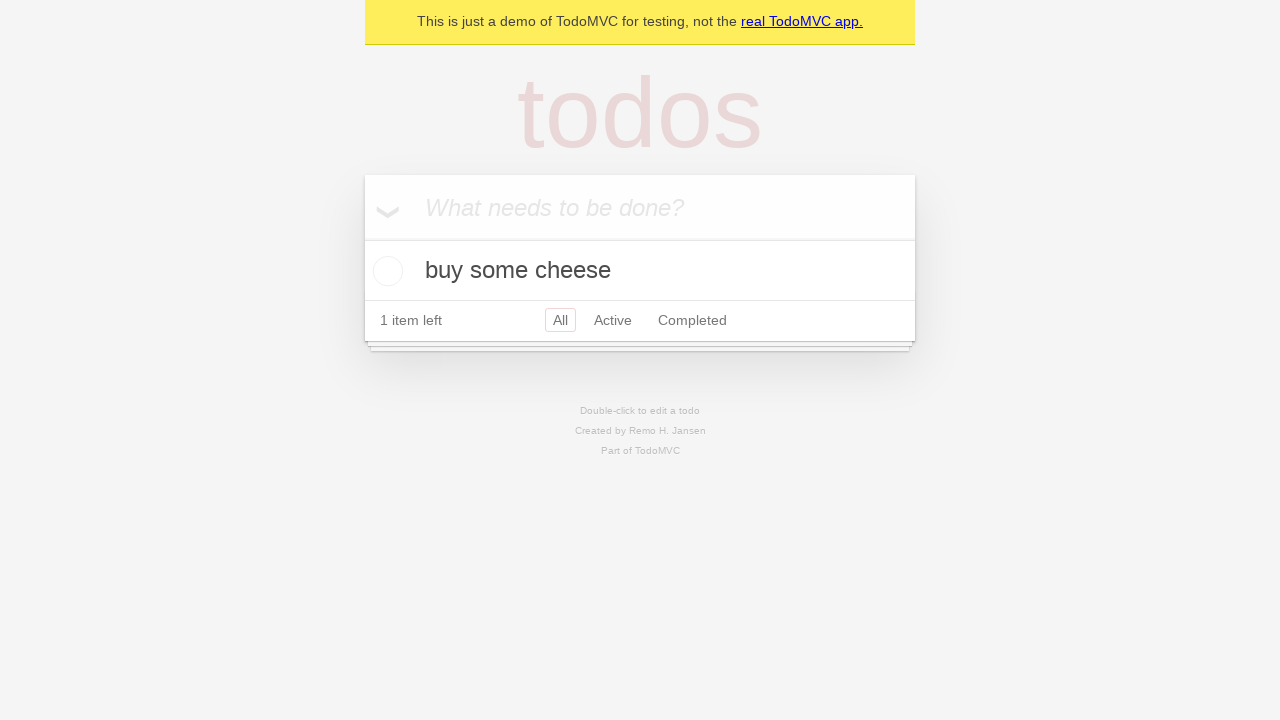

Filled todo input with 'feed the cat' on internal:attr=[placeholder="What needs to be done?"i]
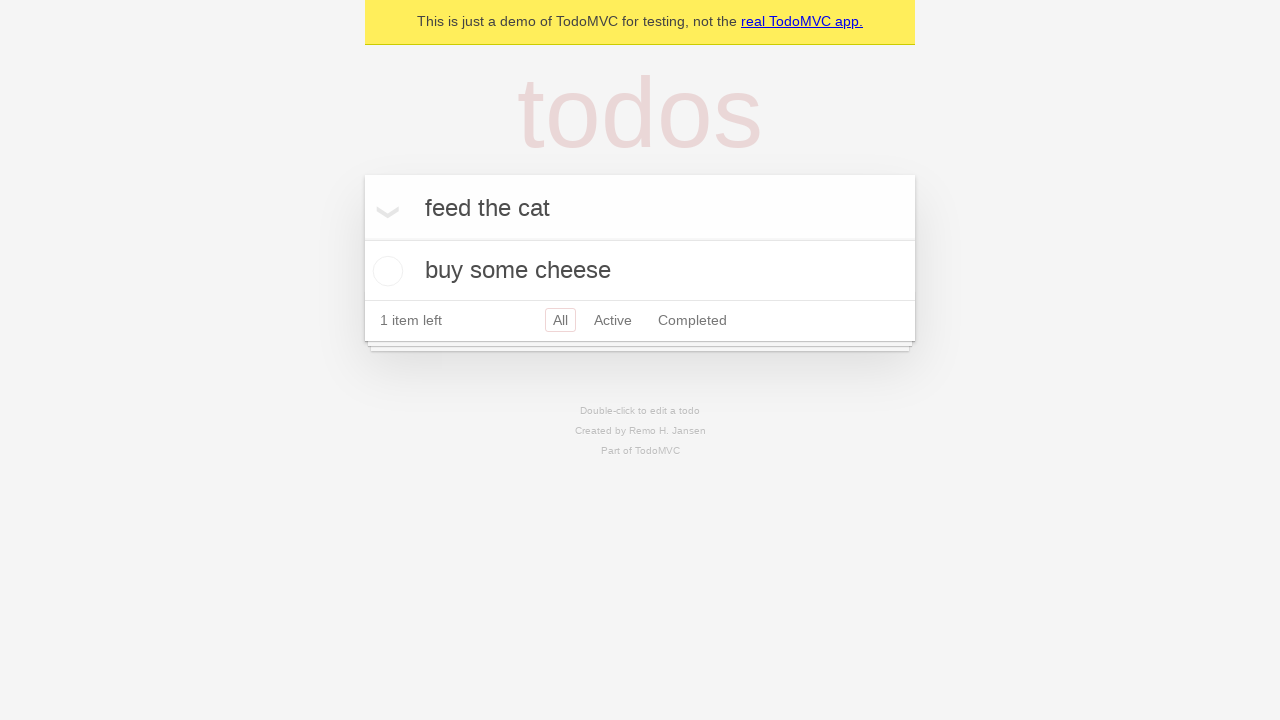

Pressed Enter to add second todo item on internal:attr=[placeholder="What needs to be done?"i]
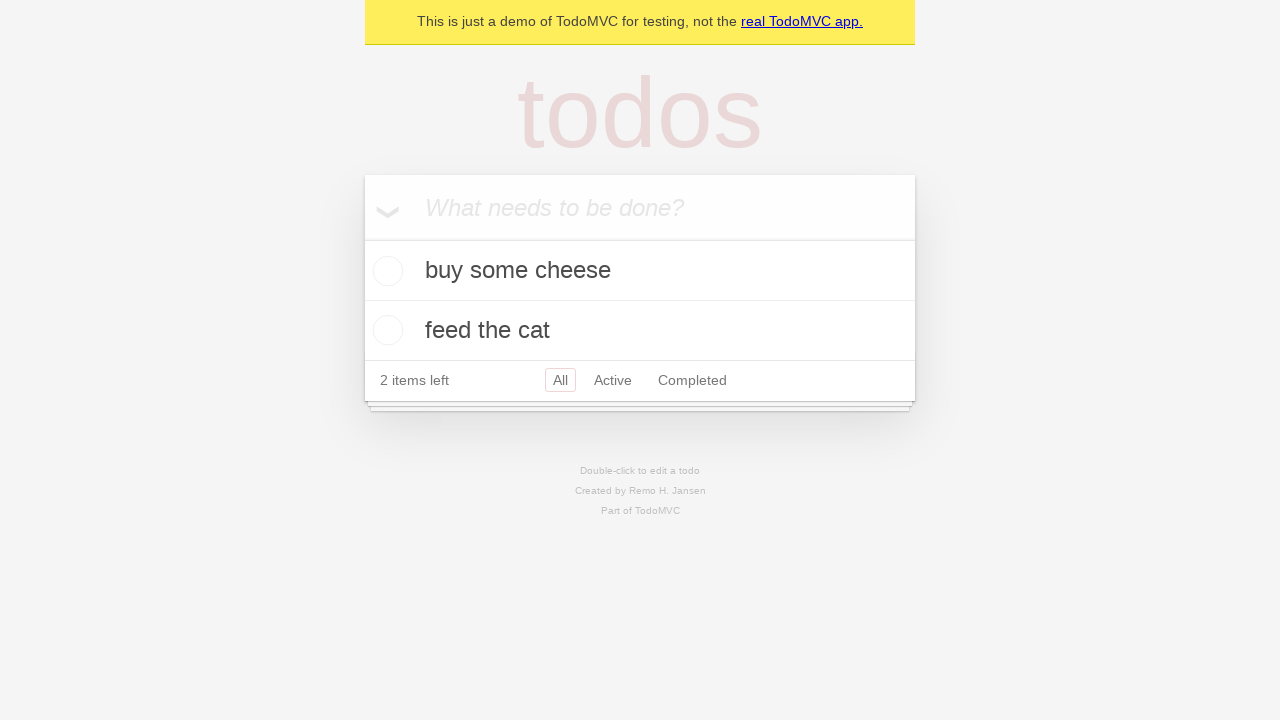

Filled todo input with 'book a doctors appointment' on internal:attr=[placeholder="What needs to be done?"i]
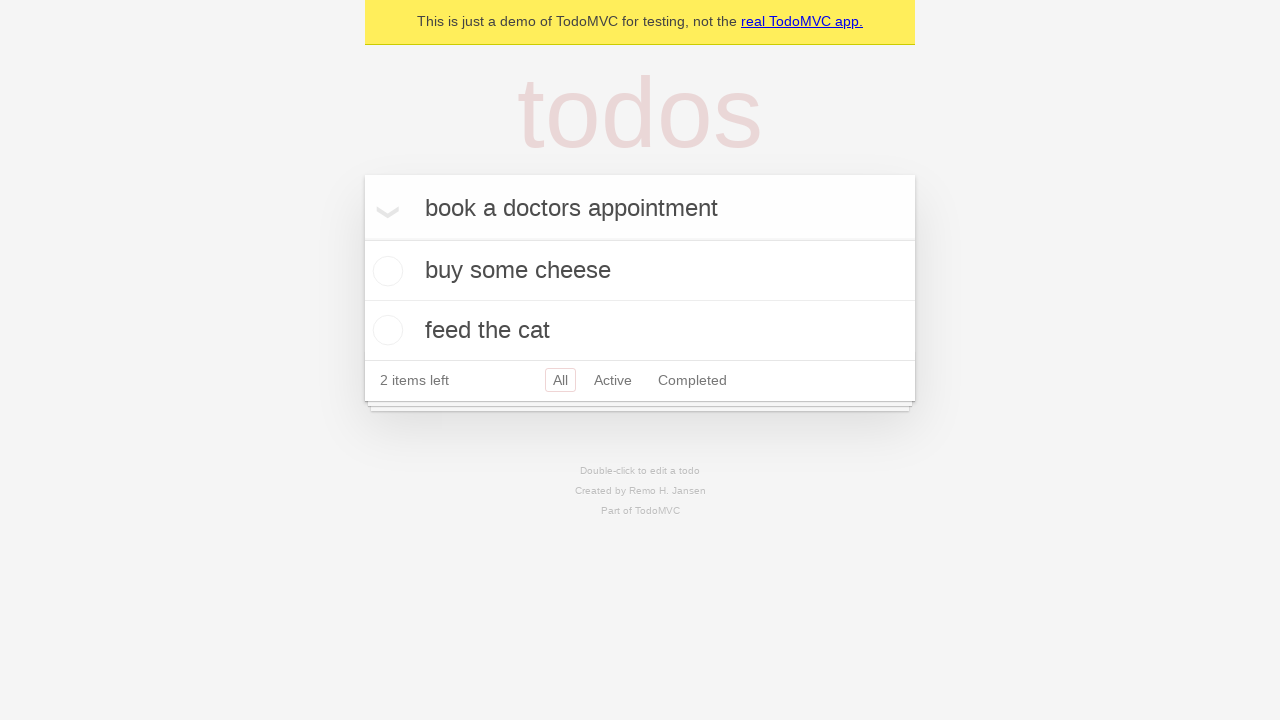

Pressed Enter to add third todo item on internal:attr=[placeholder="What needs to be done?"i]
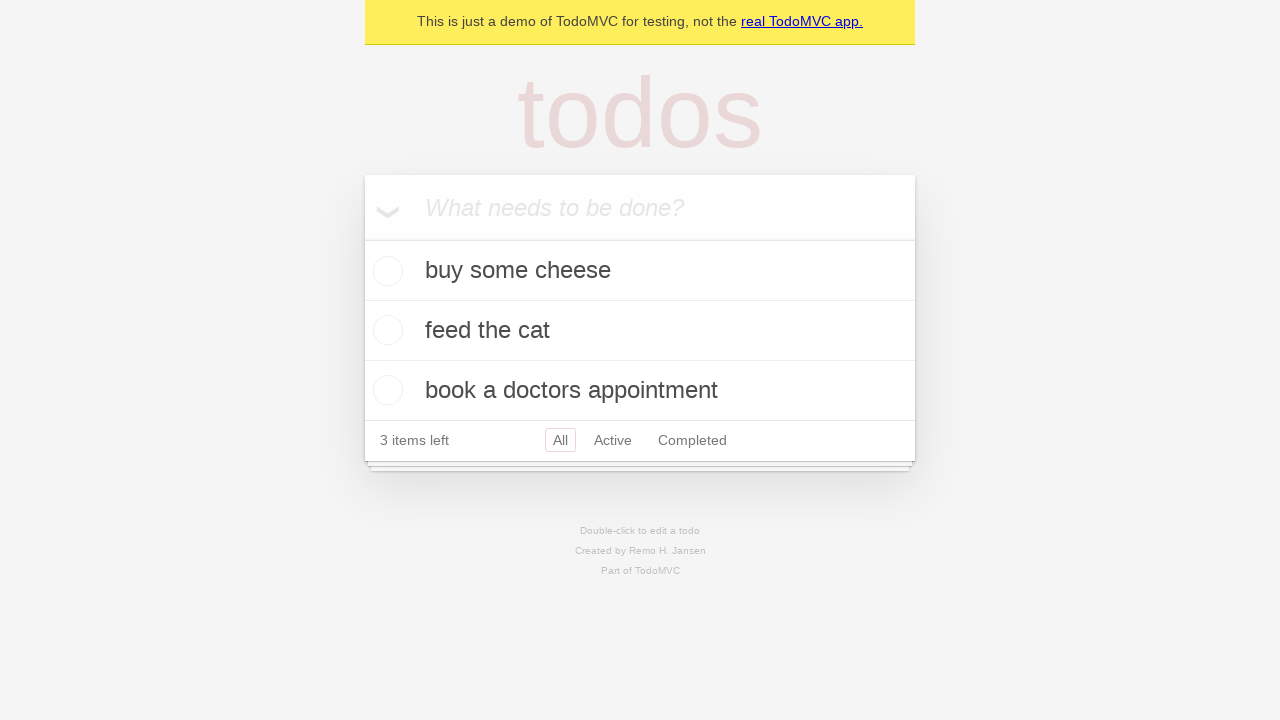

All 3 todo items loaded successfully
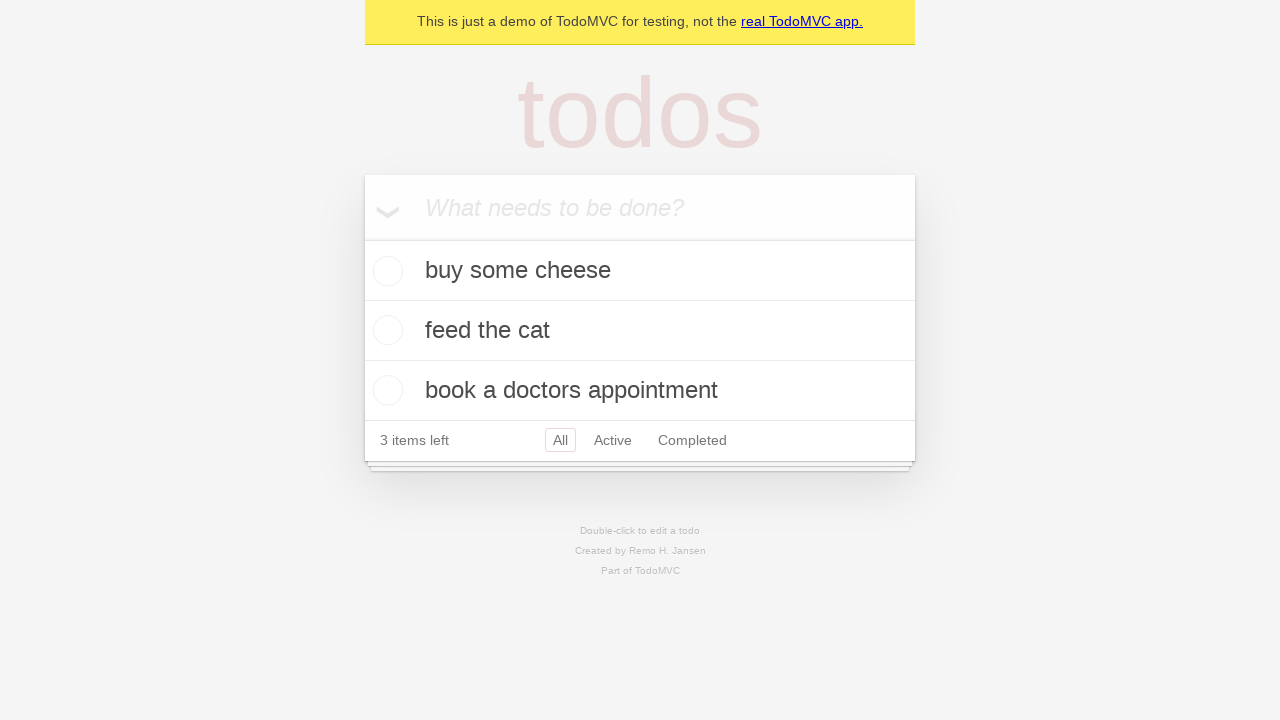

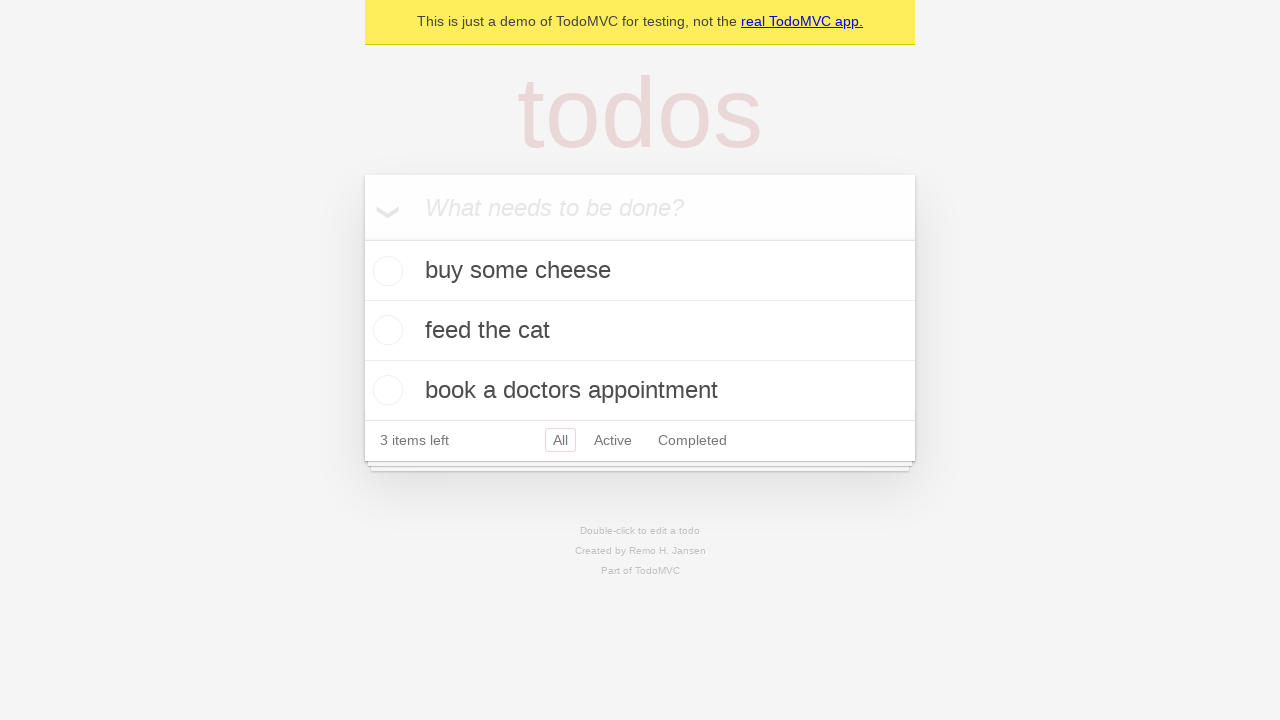